Tests dynamic controls by verifying a textbox is initially disabled, clicking Enable button, and confirming the textbox becomes enabled

Starting URL: https://the-internet.herokuapp.com/dynamic_controls

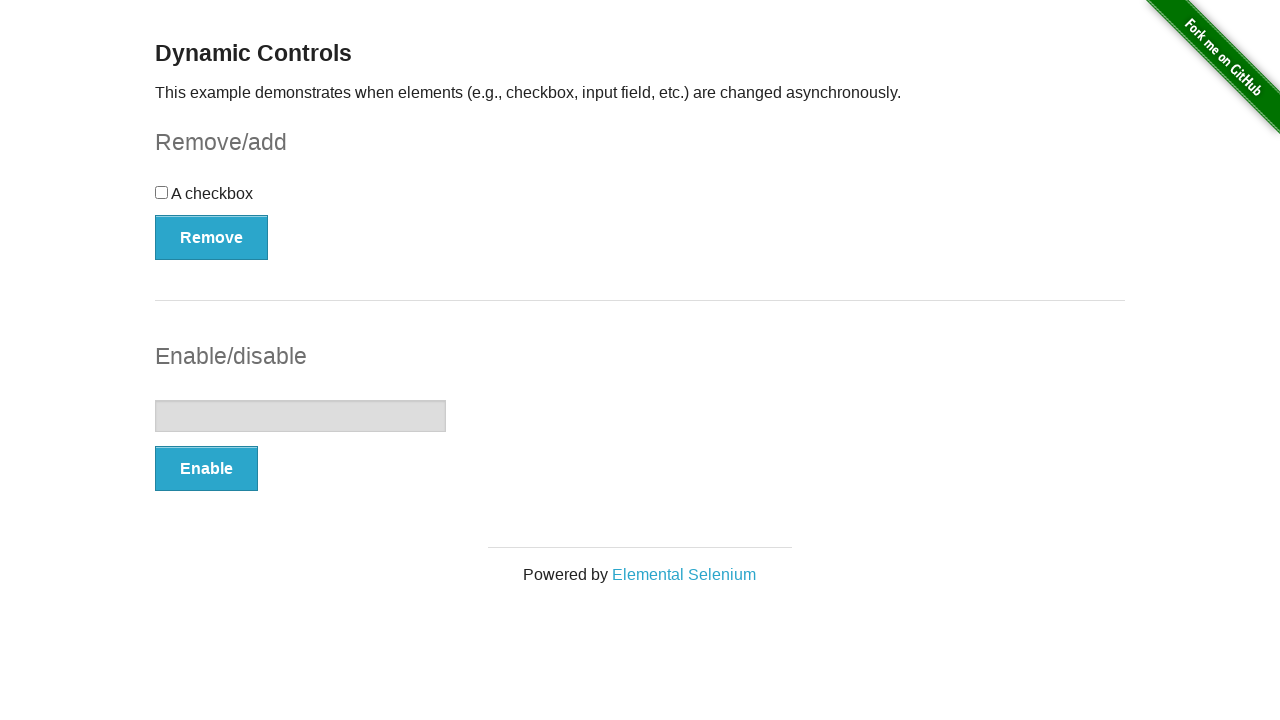

Navigated to dynamic controls page
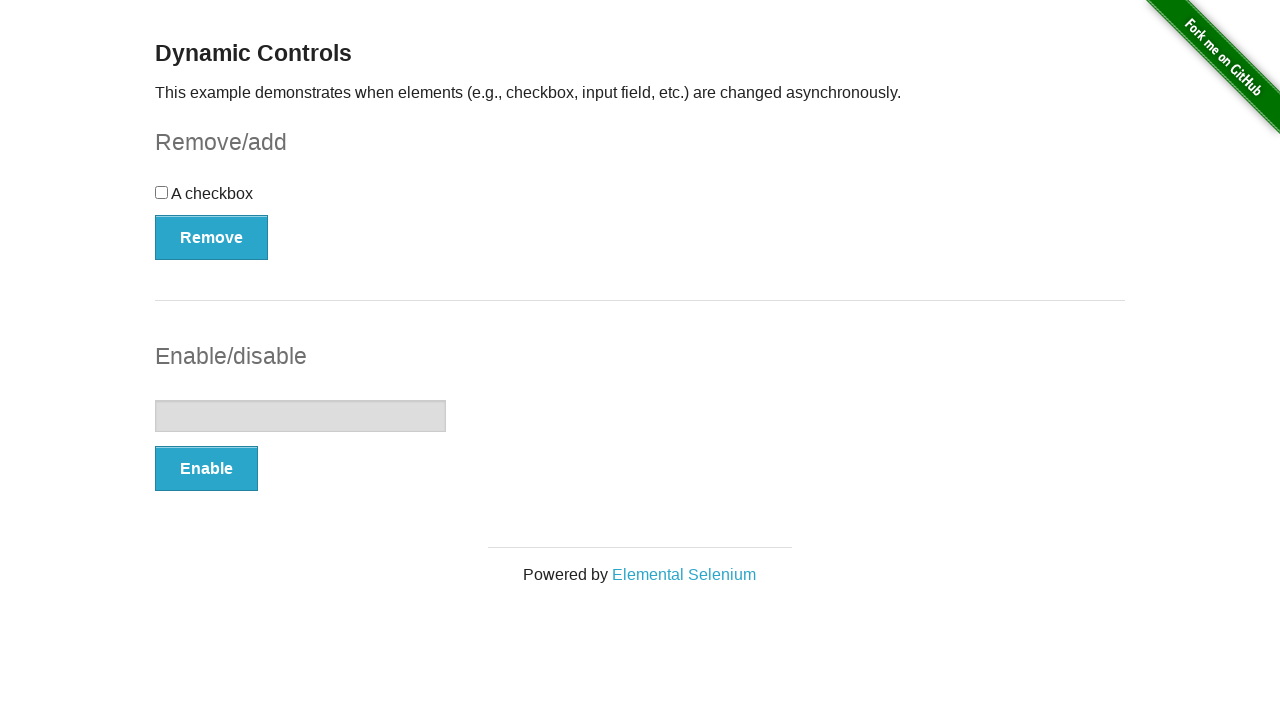

Located textbox element
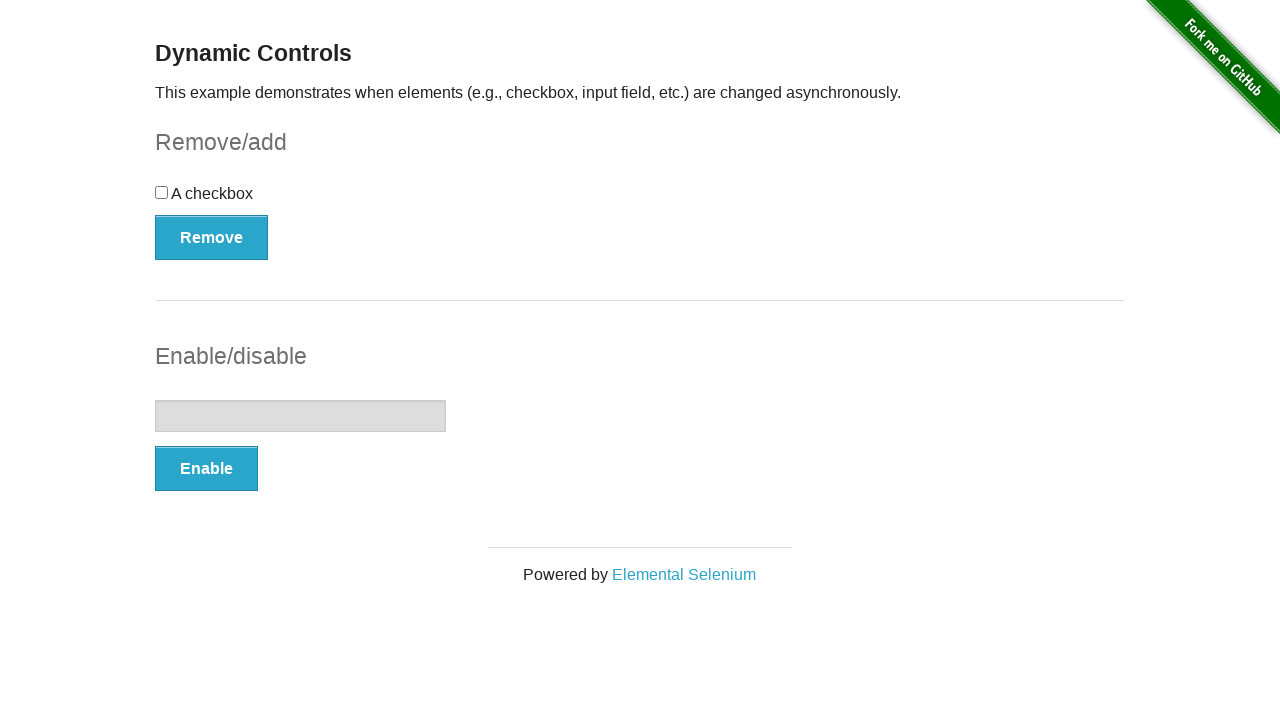

Verified textbox is initially disabled
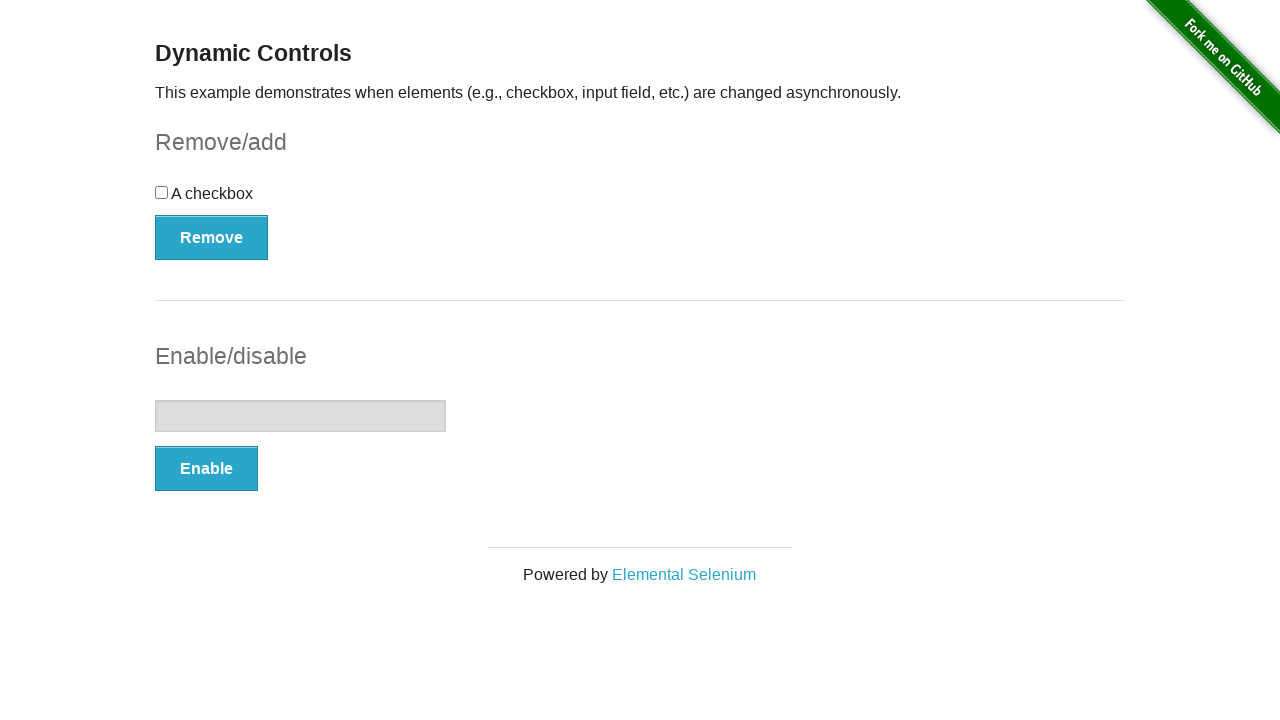

Clicked Enable button at (206, 469) on button:has-text('Enable')
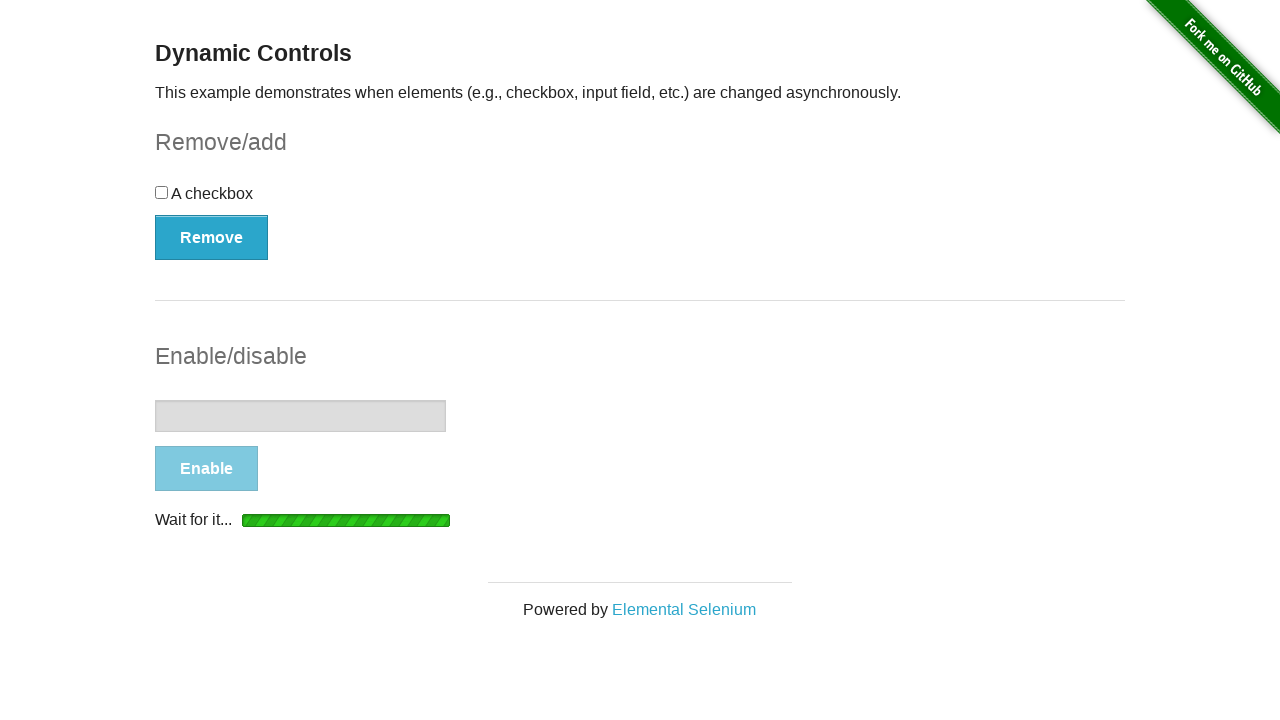

Waited for textbox to become enabled
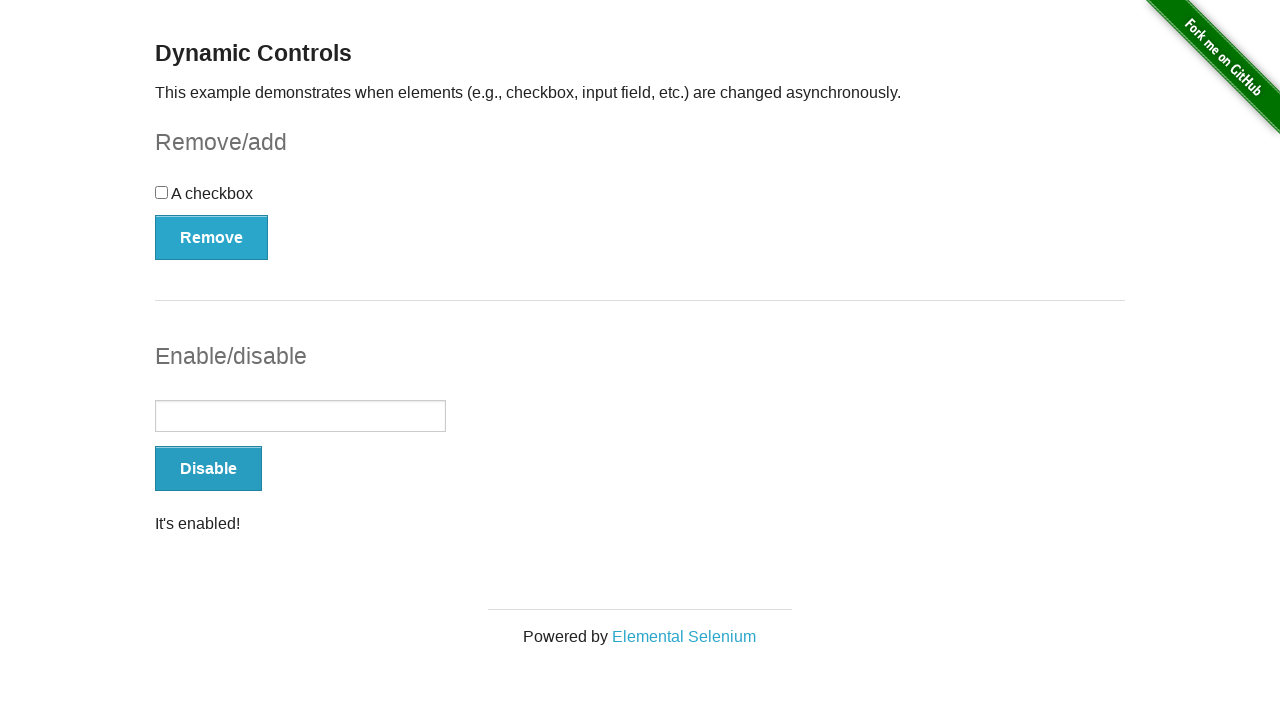

Verified 'It's enabled!' message appeared
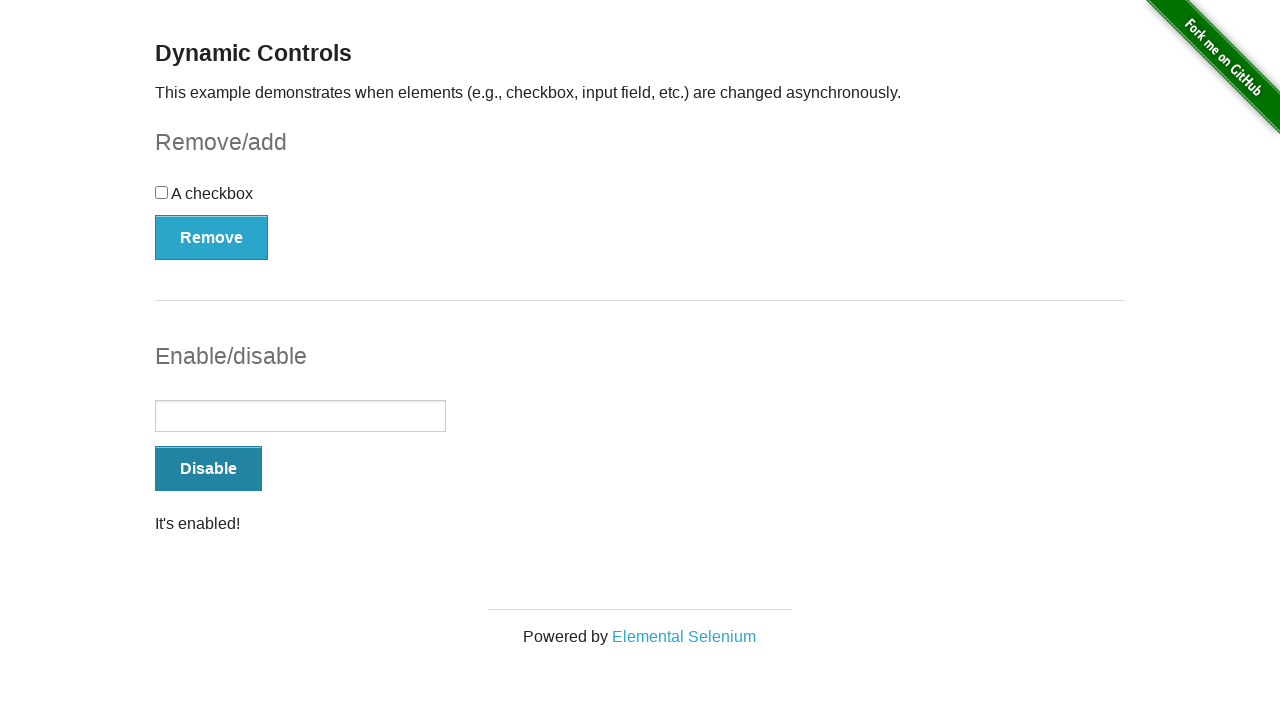

Verified textbox is now enabled
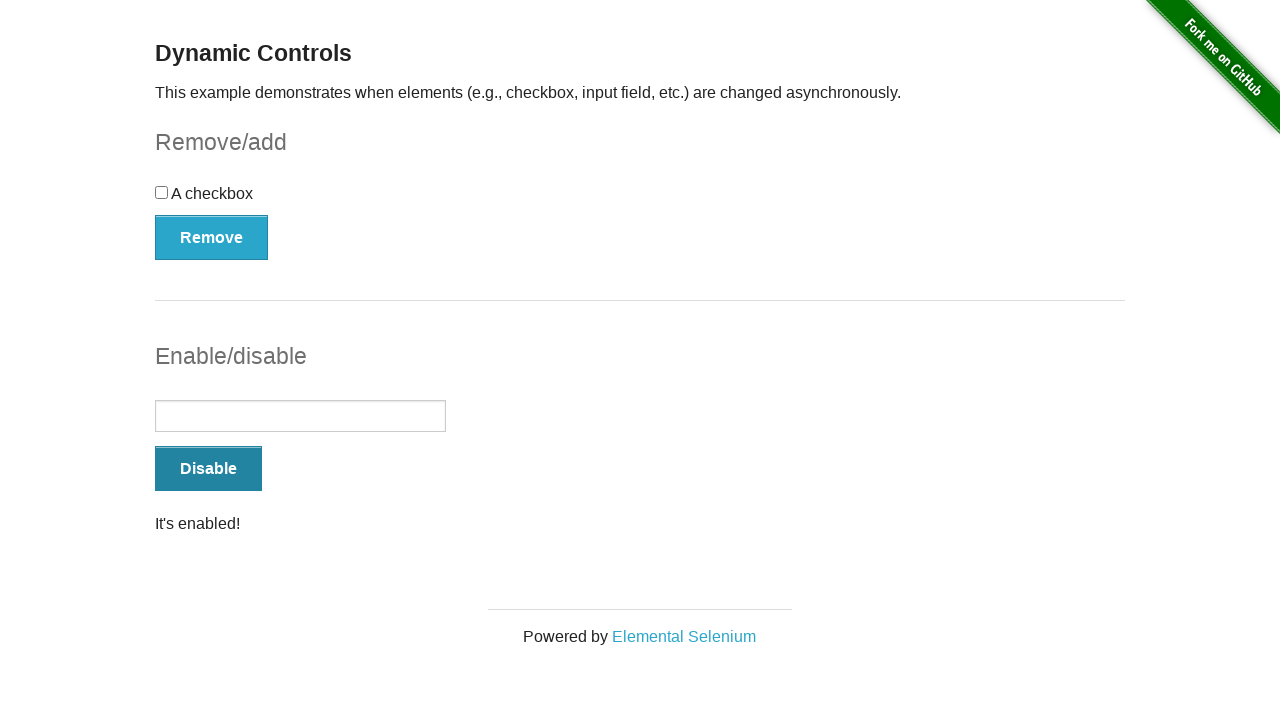

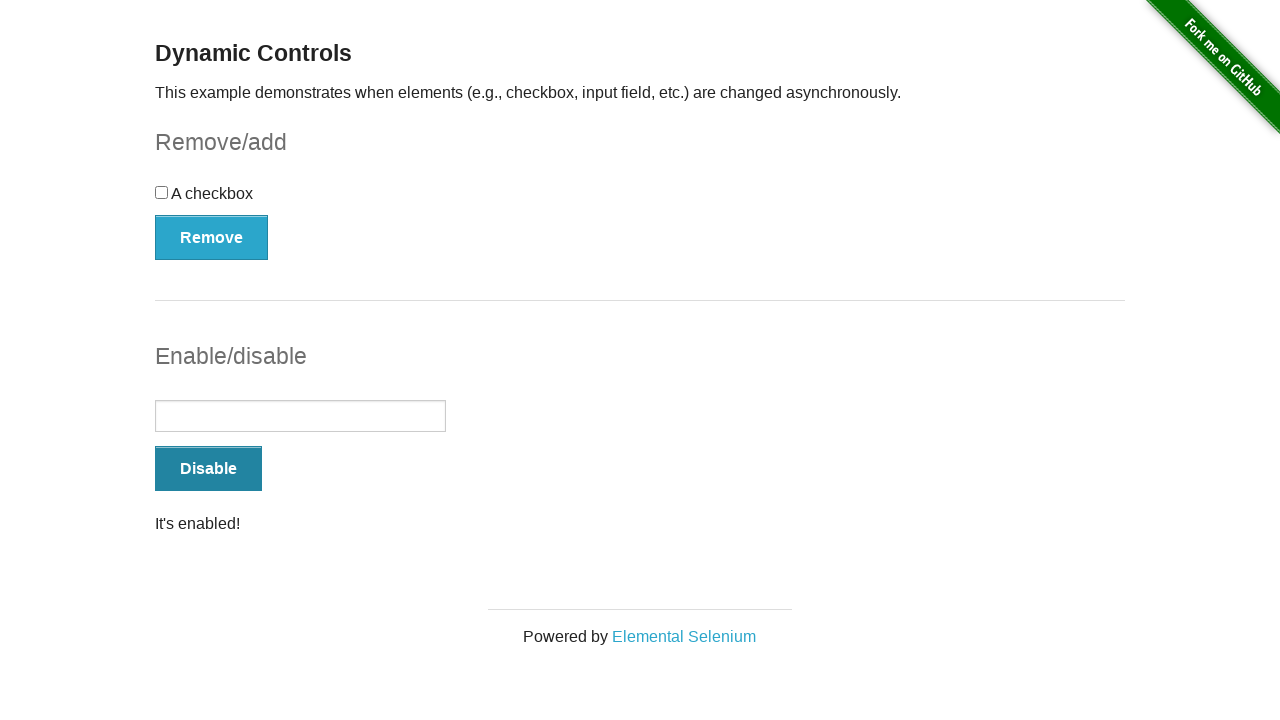